Tests browser zoom functionality by changing the page zoom level via JavaScript

Starting URL: https://demoqa.com/text-box

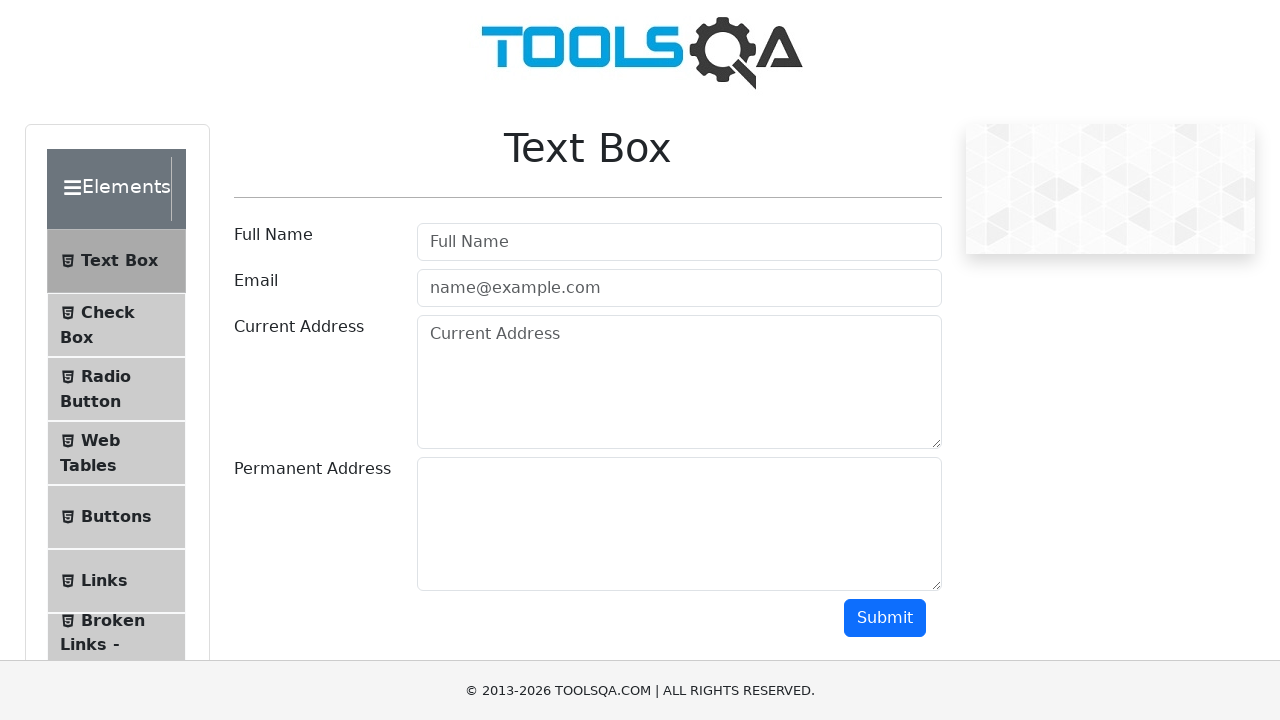

Set page zoom level to 50%
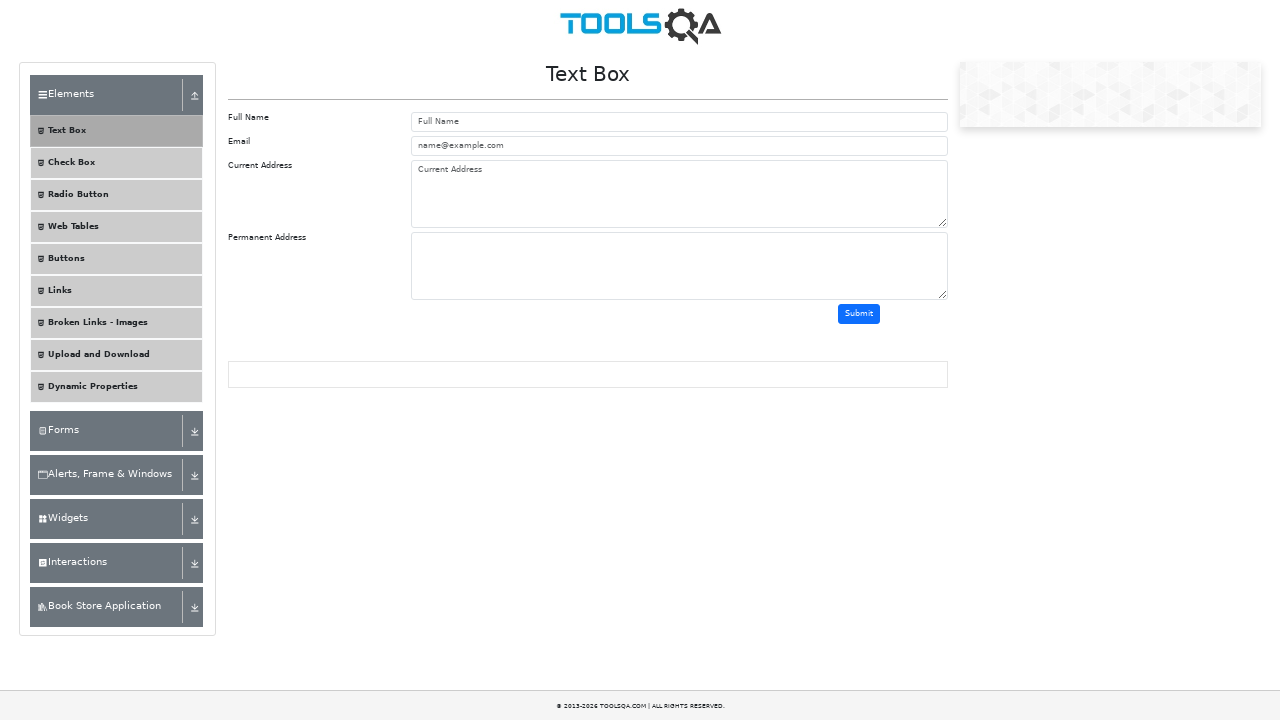

Set page zoom level to 150%
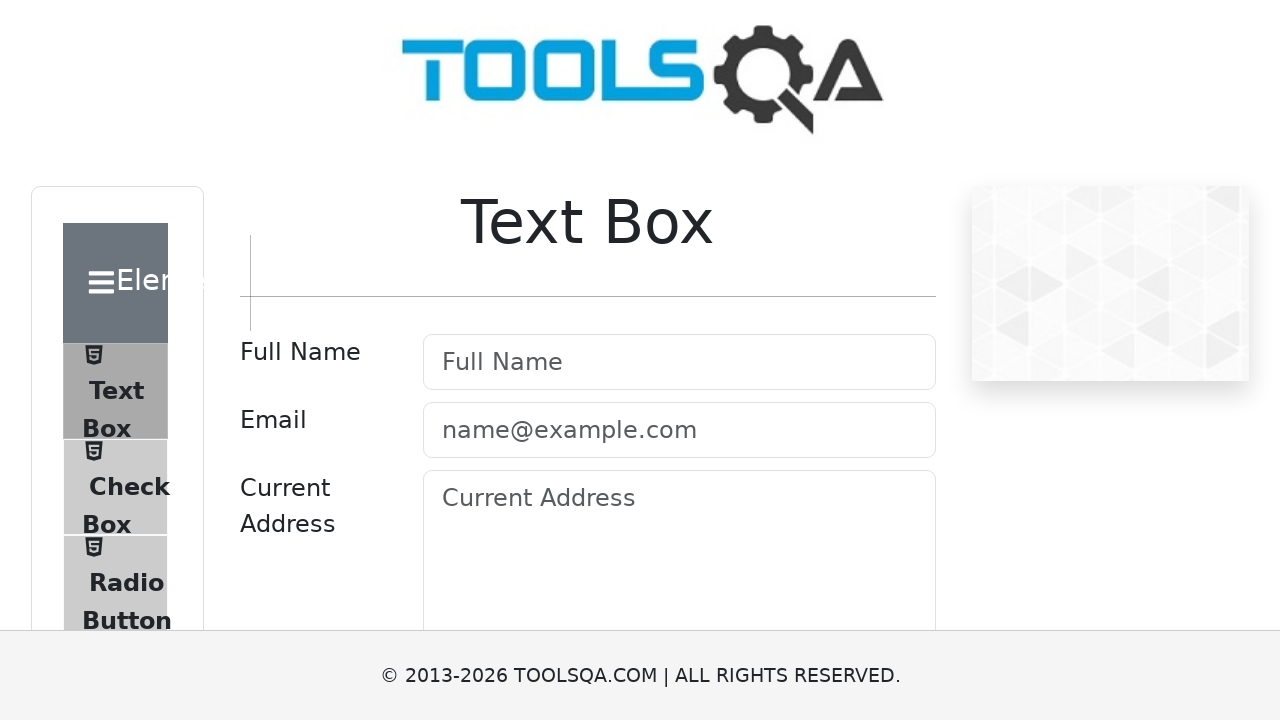

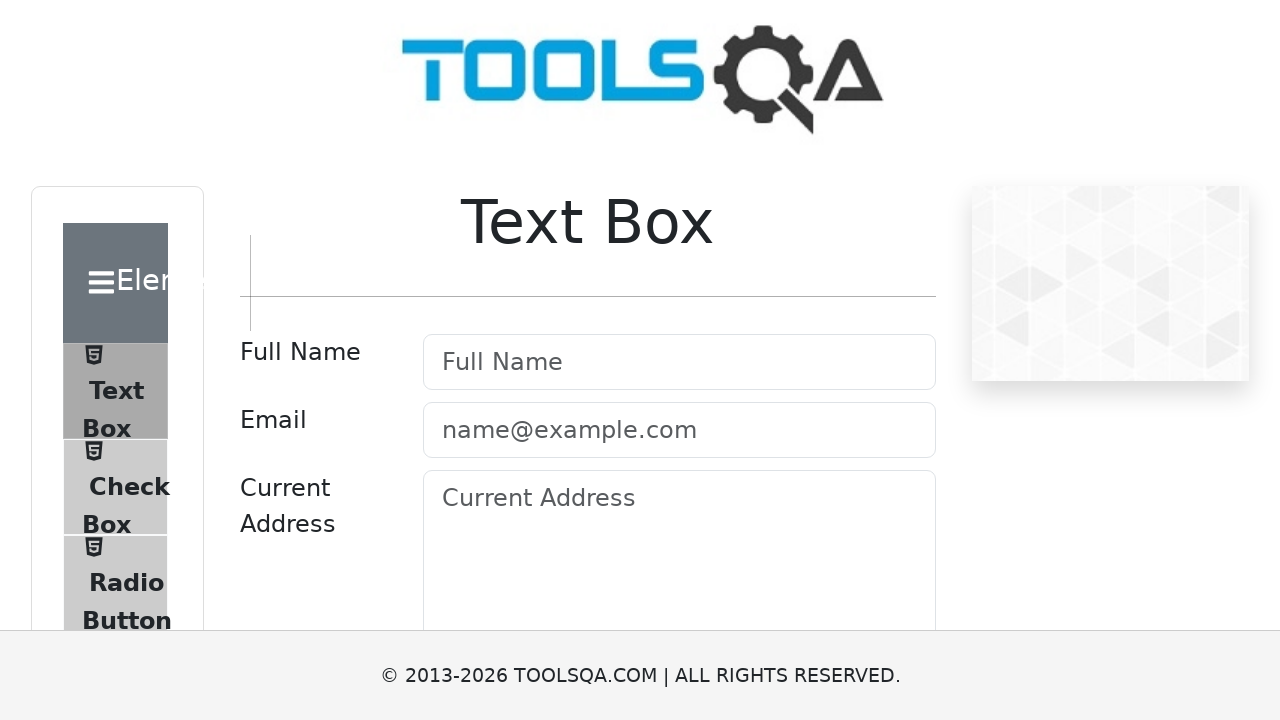